Tests drag and drop functionality on jQuery UI demo page by dragging an element from the draggable div and dropping it onto the droppable target area within an iframe.

Starting URL: https://jqueryui.com/droppable/

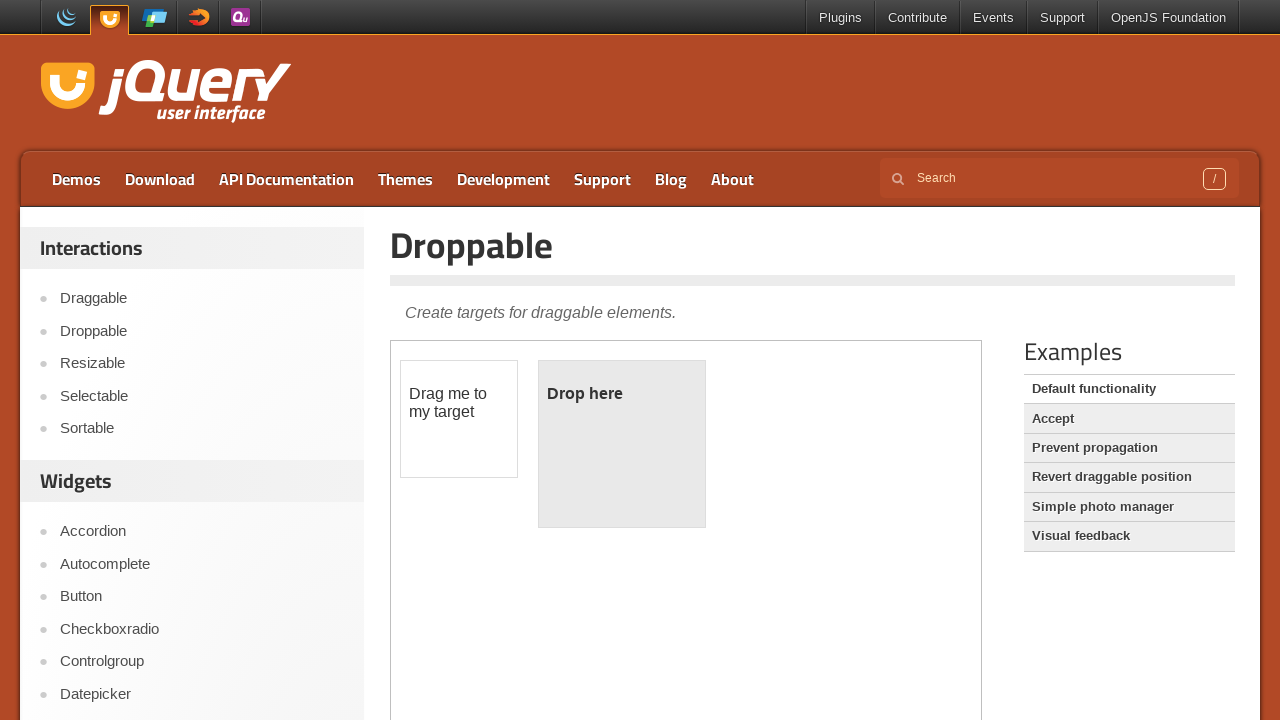

Located iframe containing drag and drop demo
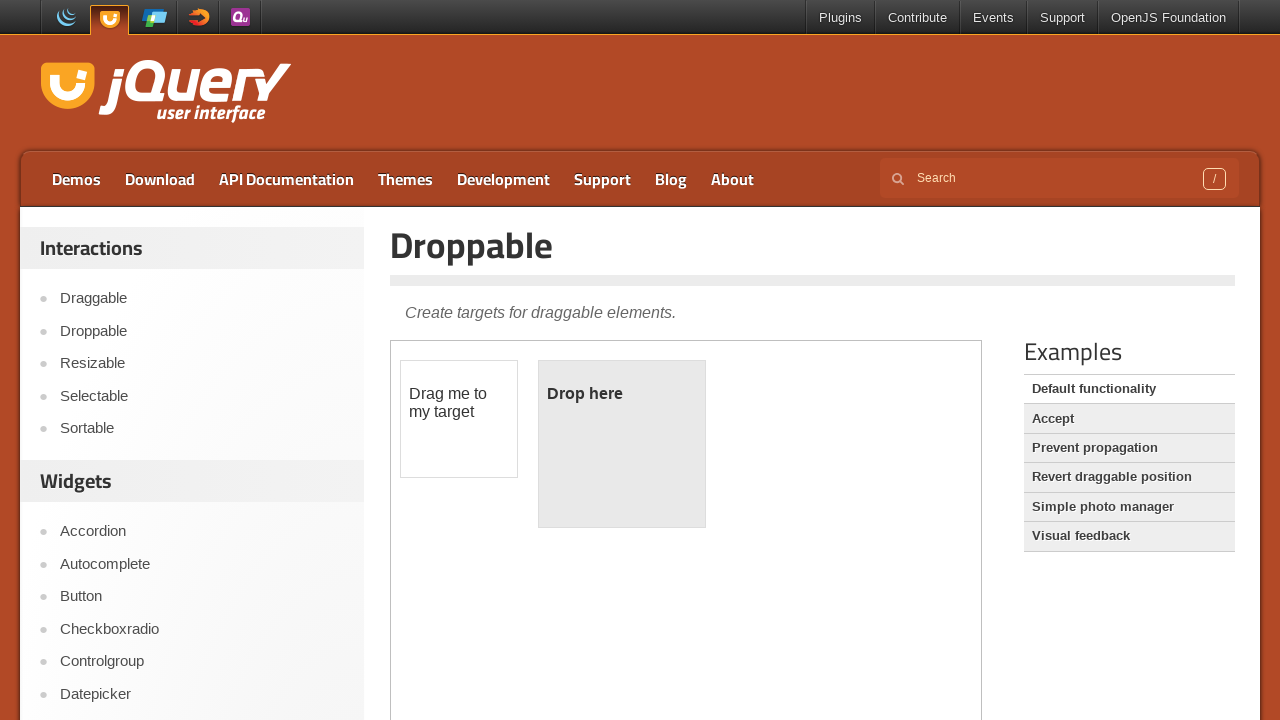

Located draggable element within iframe
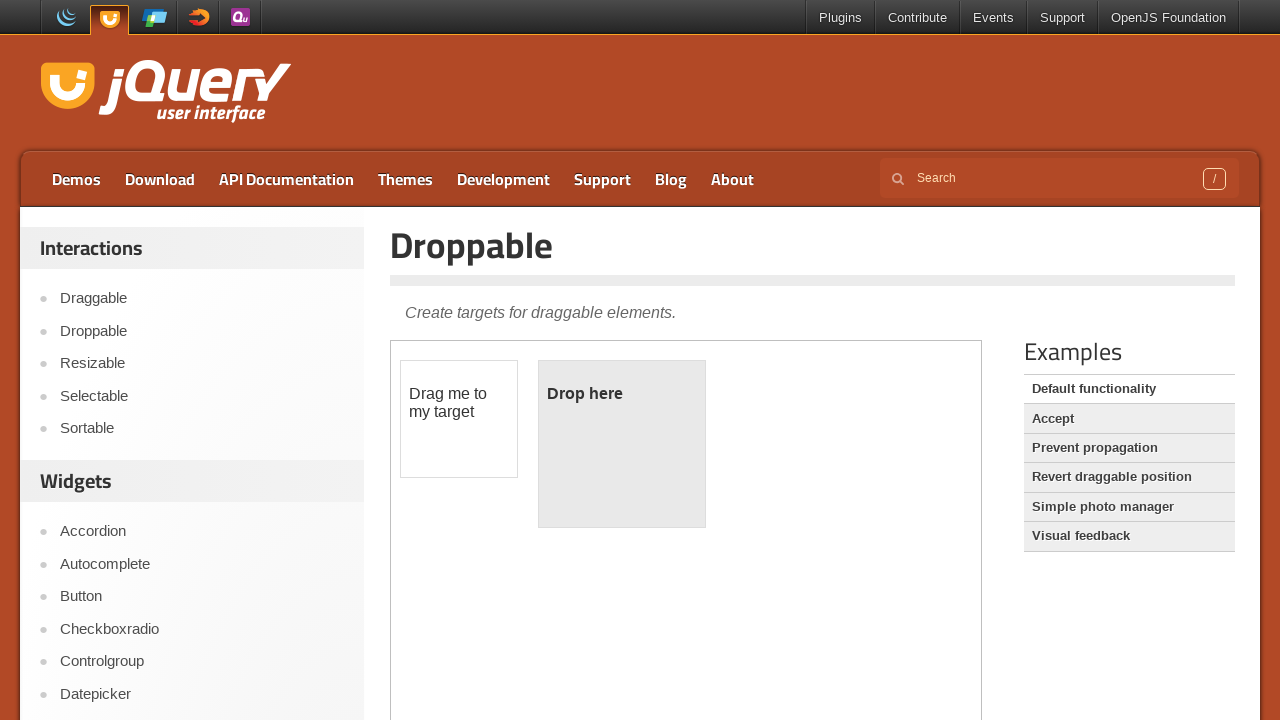

Located droppable target element within iframe
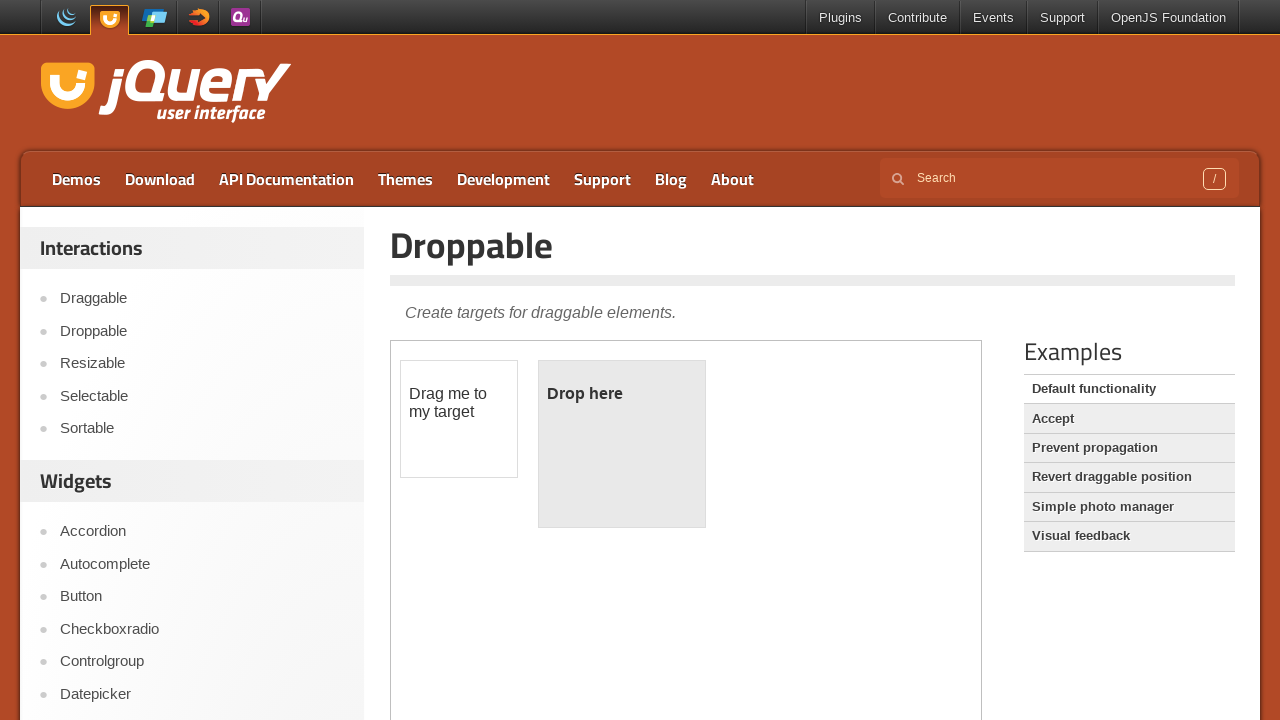

Dragged element from draggable div and dropped it onto droppable target area at (622, 444)
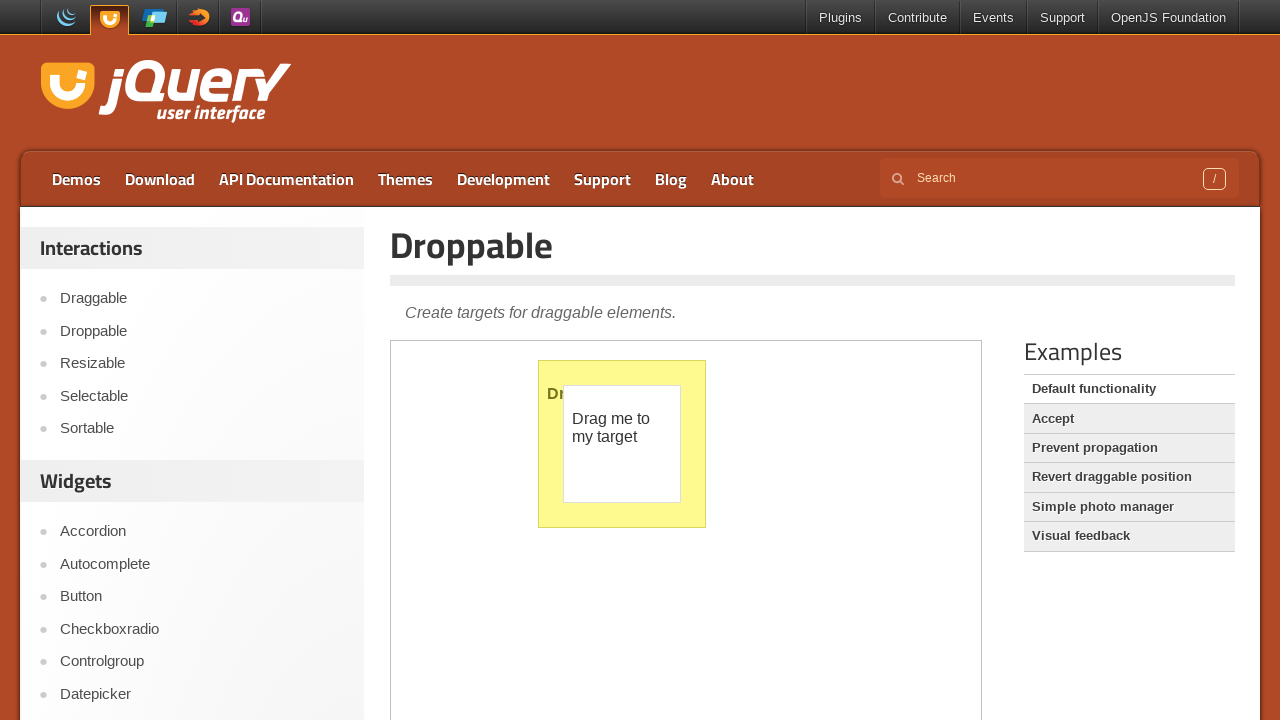

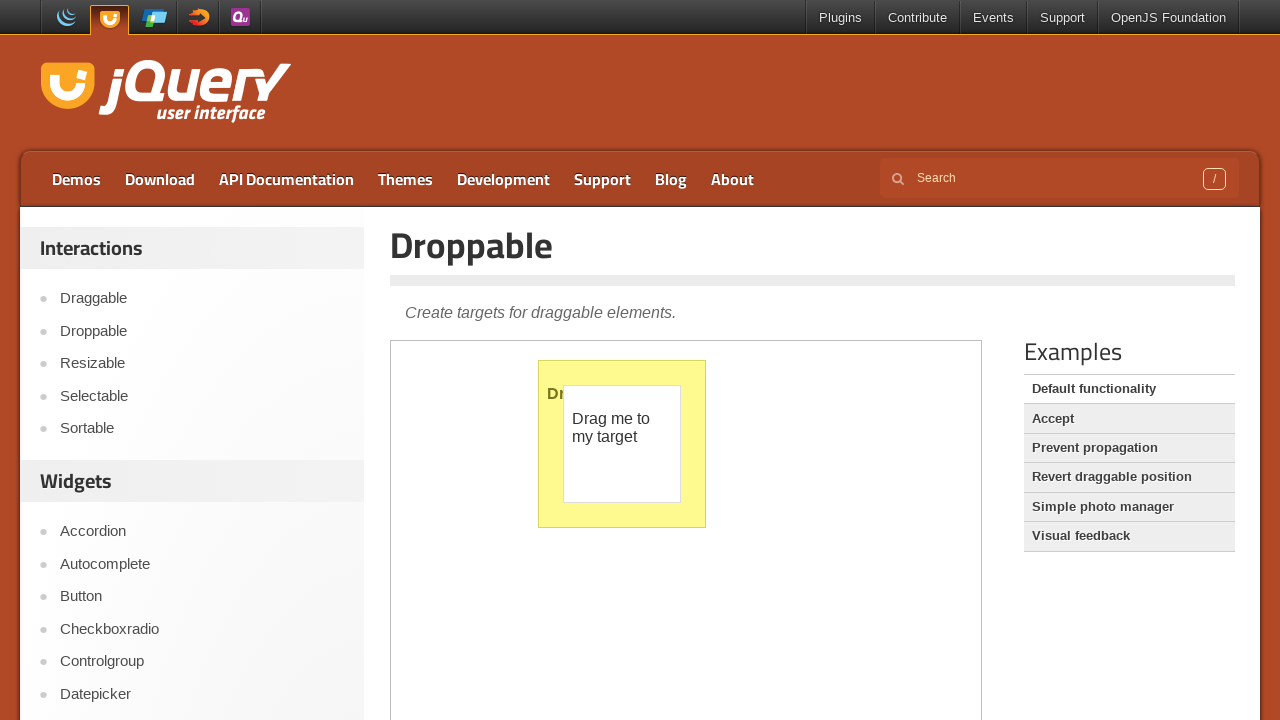